Tests e-commerce functionality by verifying product display and adding an iPhone 12 to the shopping cart

Starting URL: https://bstackdemo.com/

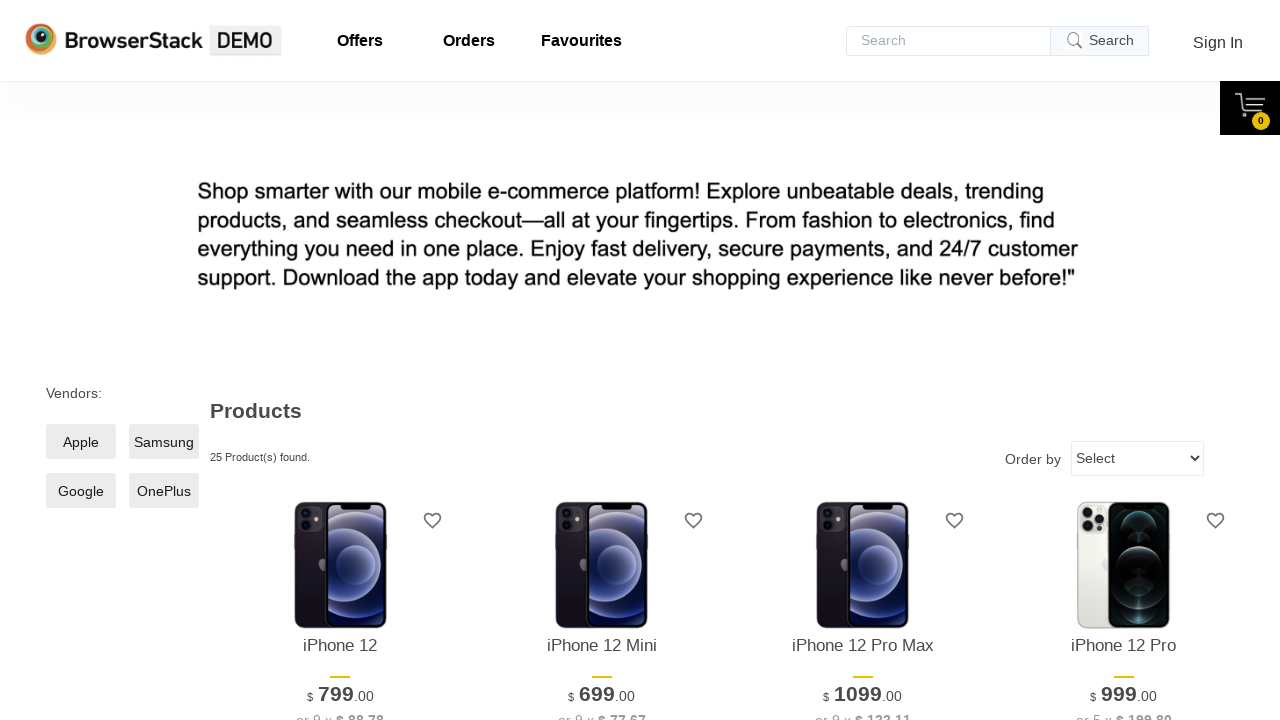

Waited for StackDemo page to load
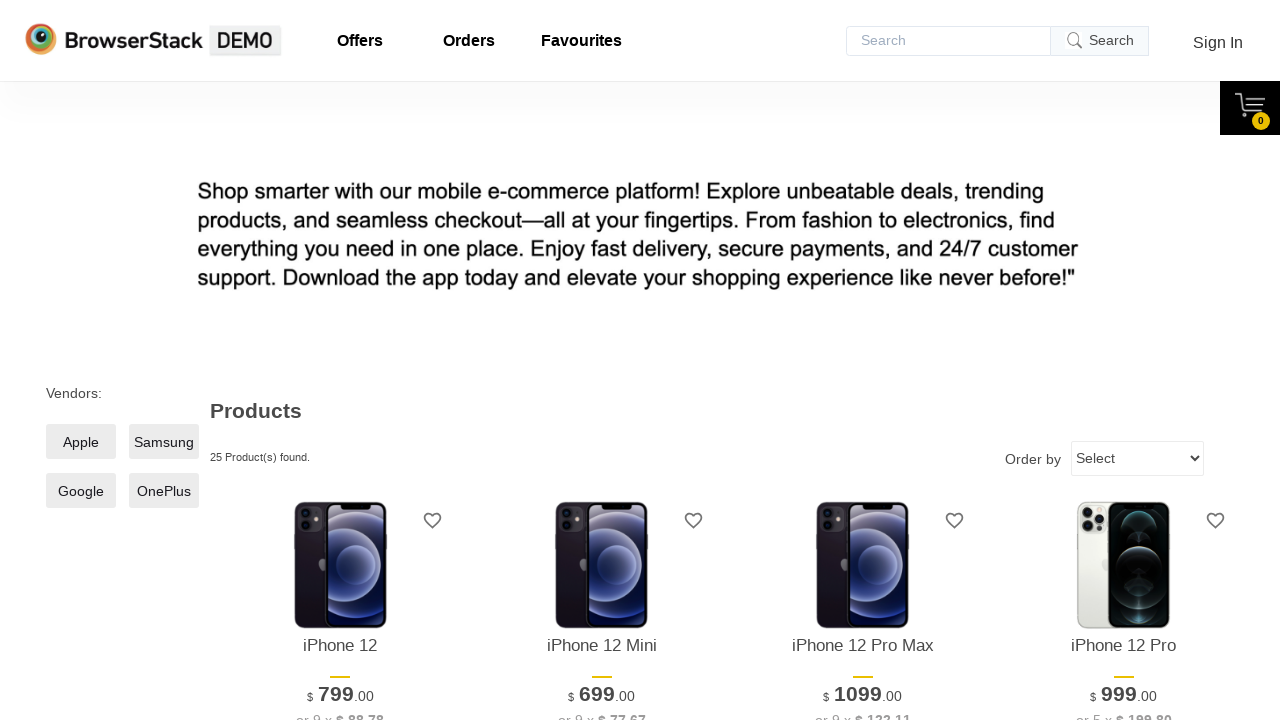

Retrieved text of first product item
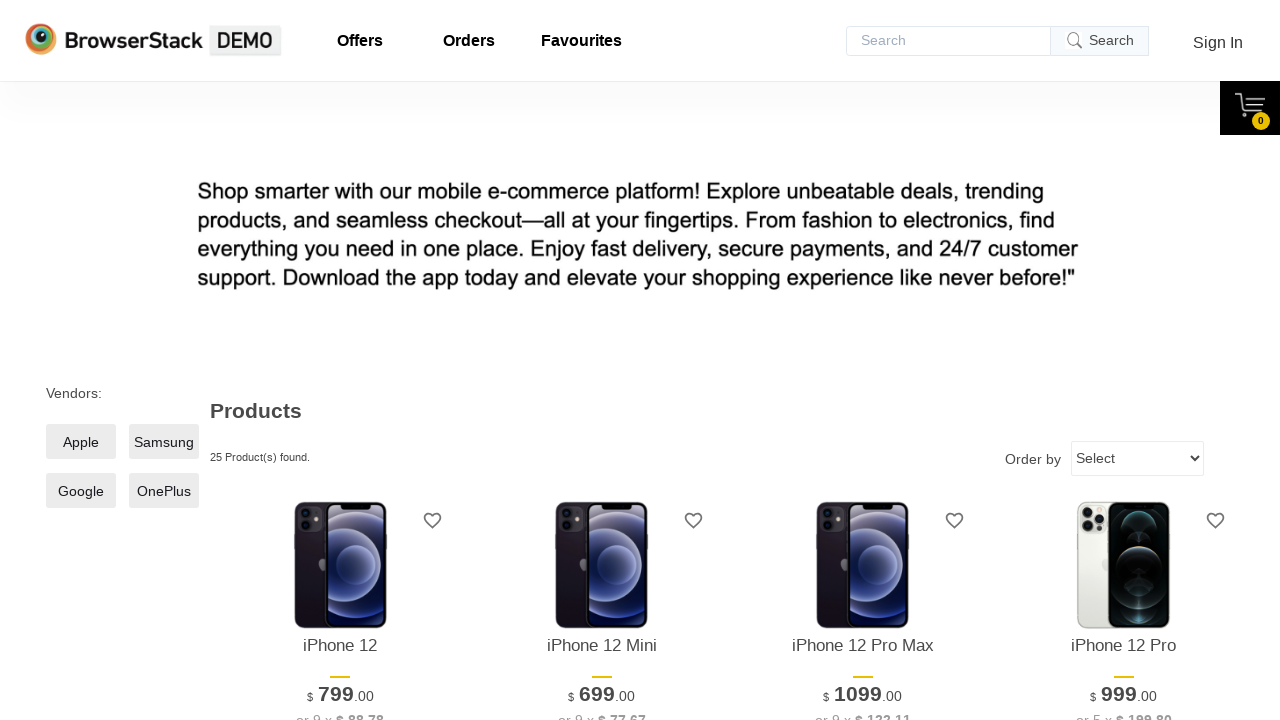

Clicked 'Add to cart' button for iPhone 12 at (340, 361) on xpath=//*[@id="1"]/div[4]
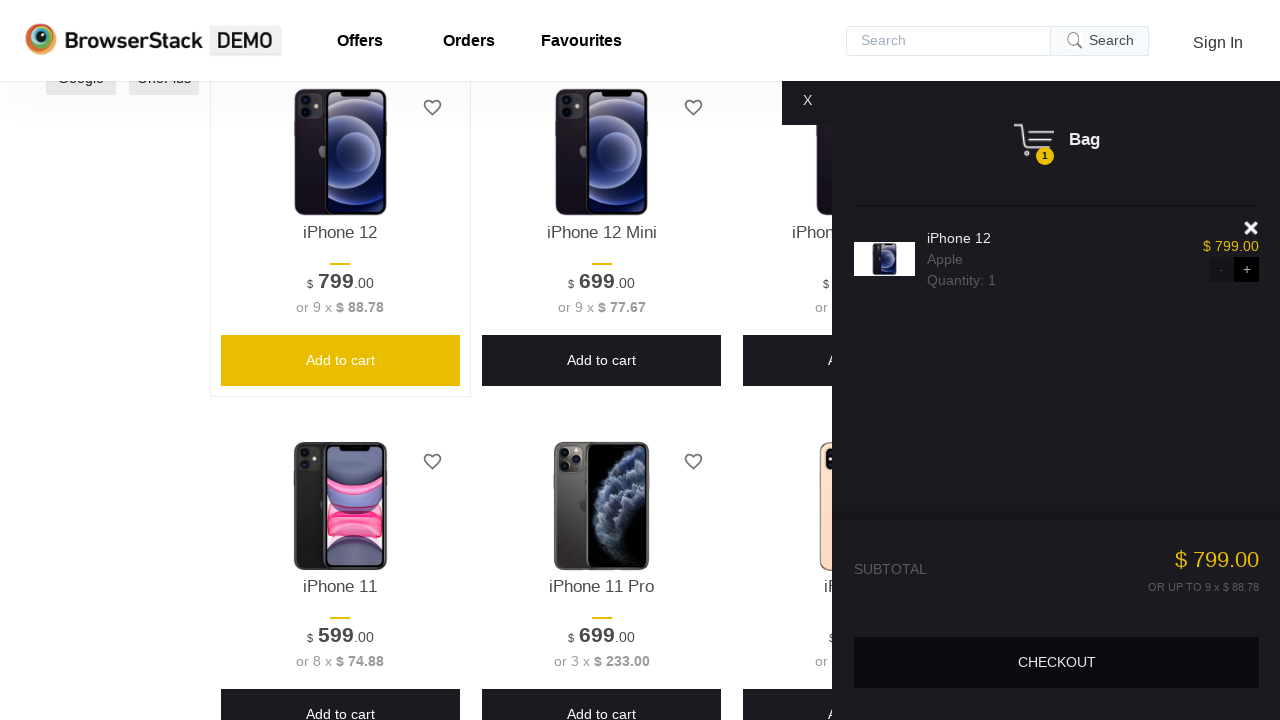

Cart panel appeared with item added
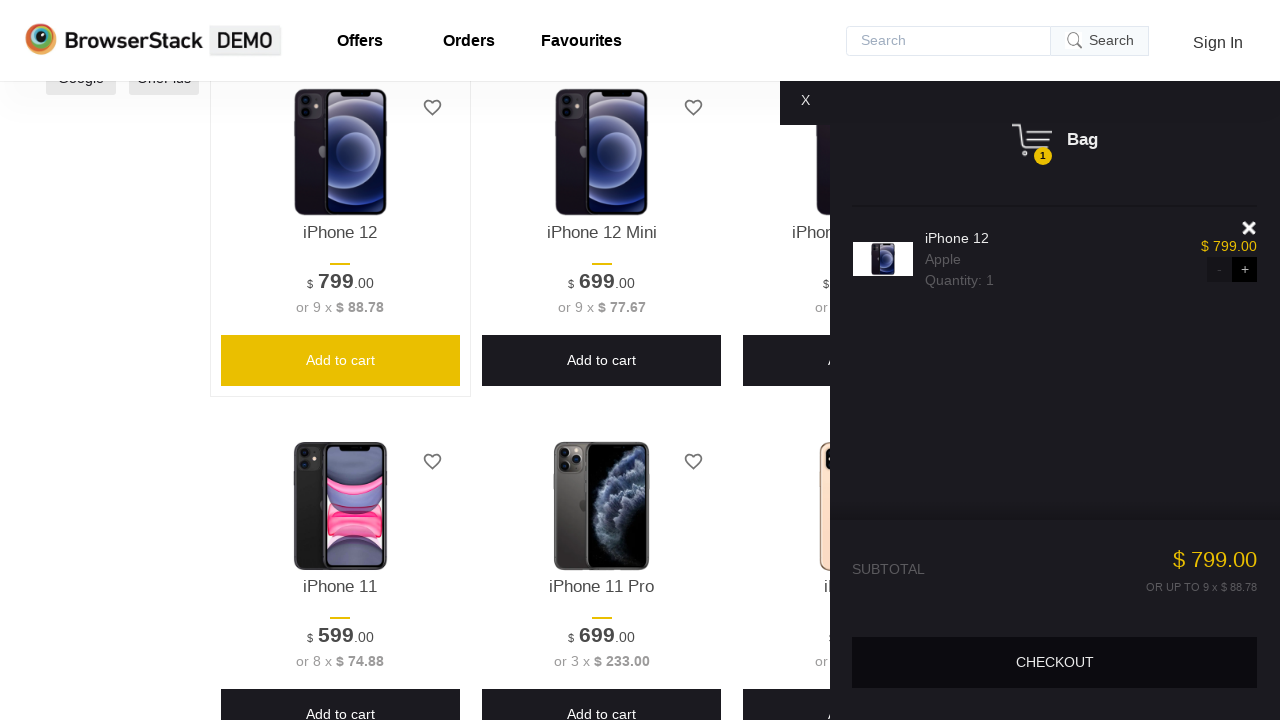

Retrieved text of item in shopping cart
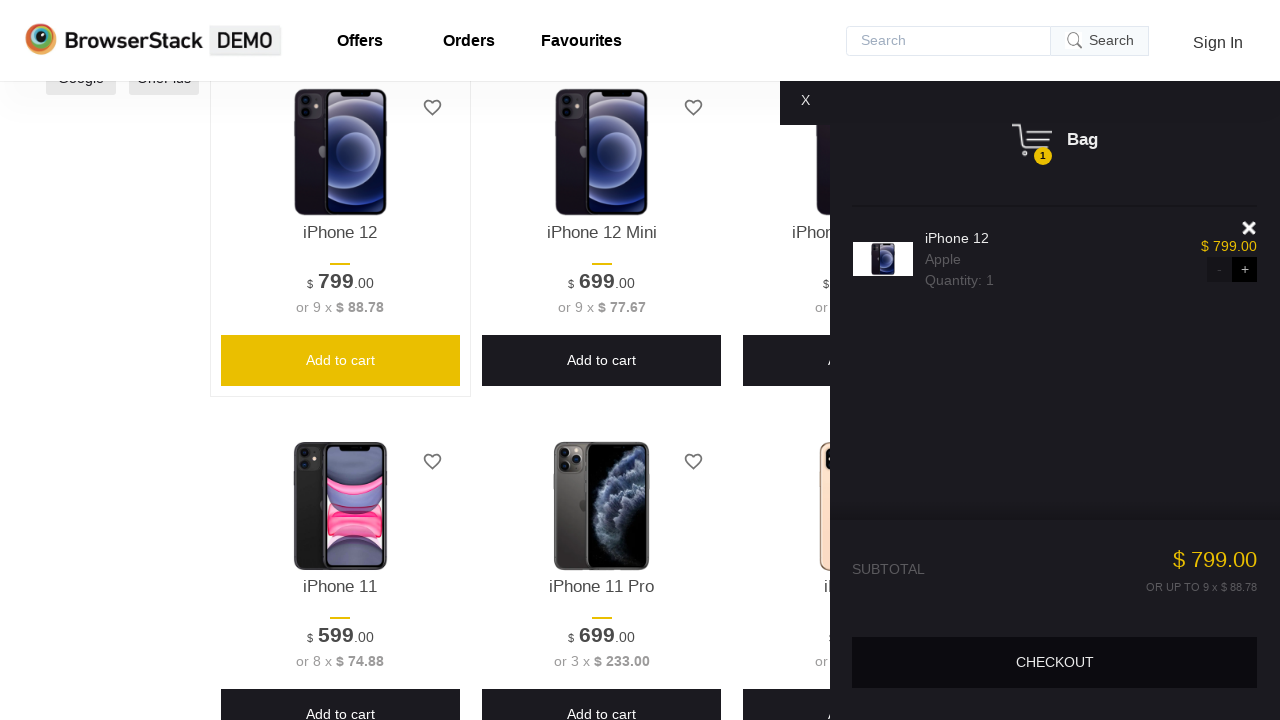

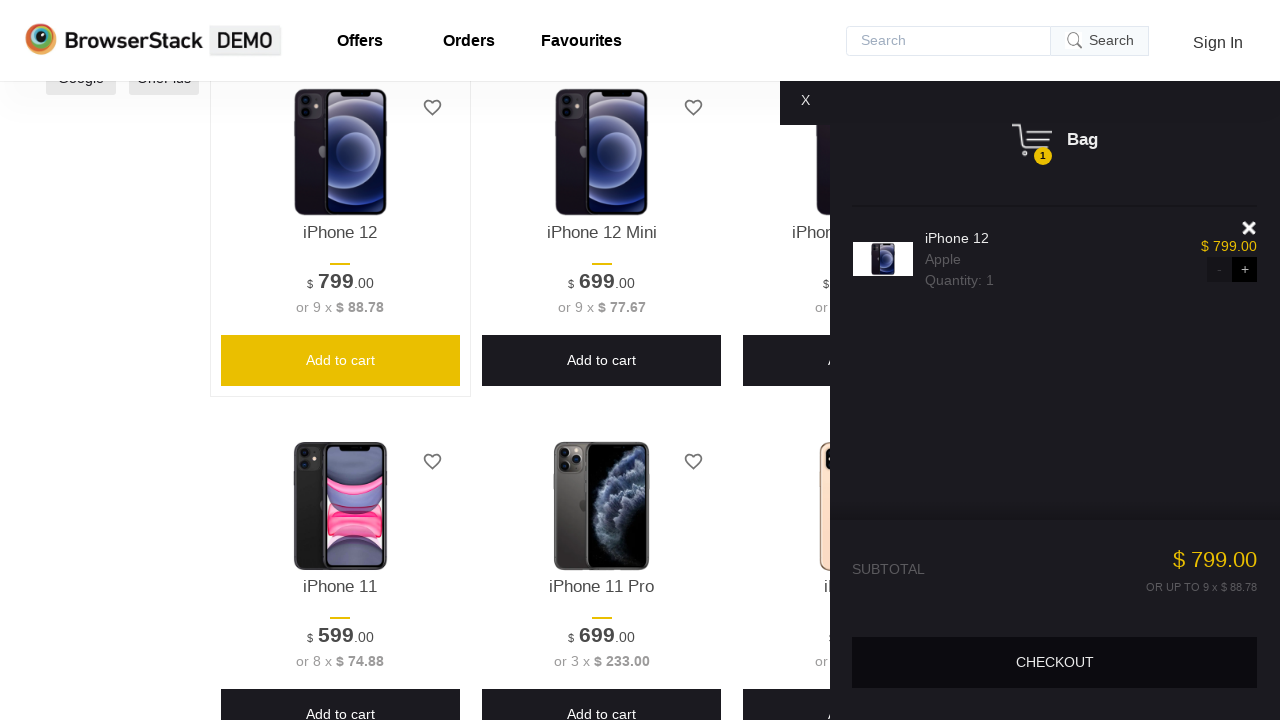